Locates an element by tag name using JavaScript execution

Starting URL: https://experitest.com

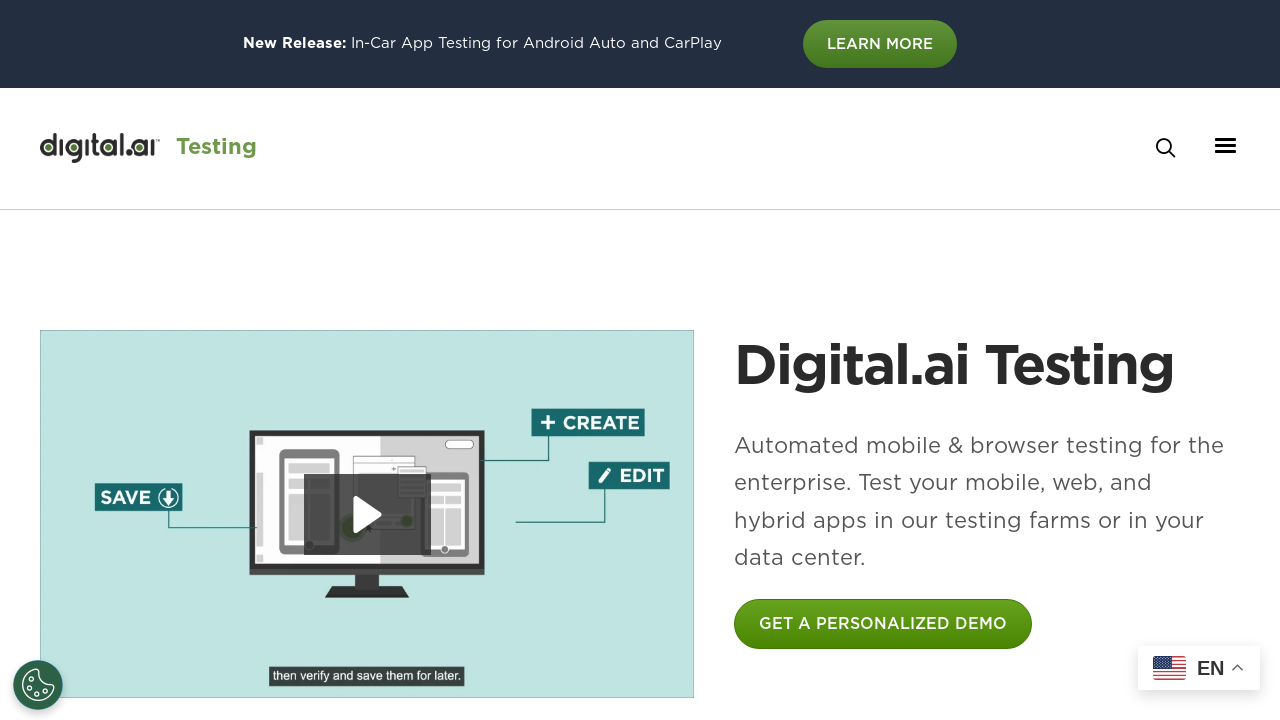

Navigated to https://experitest.com
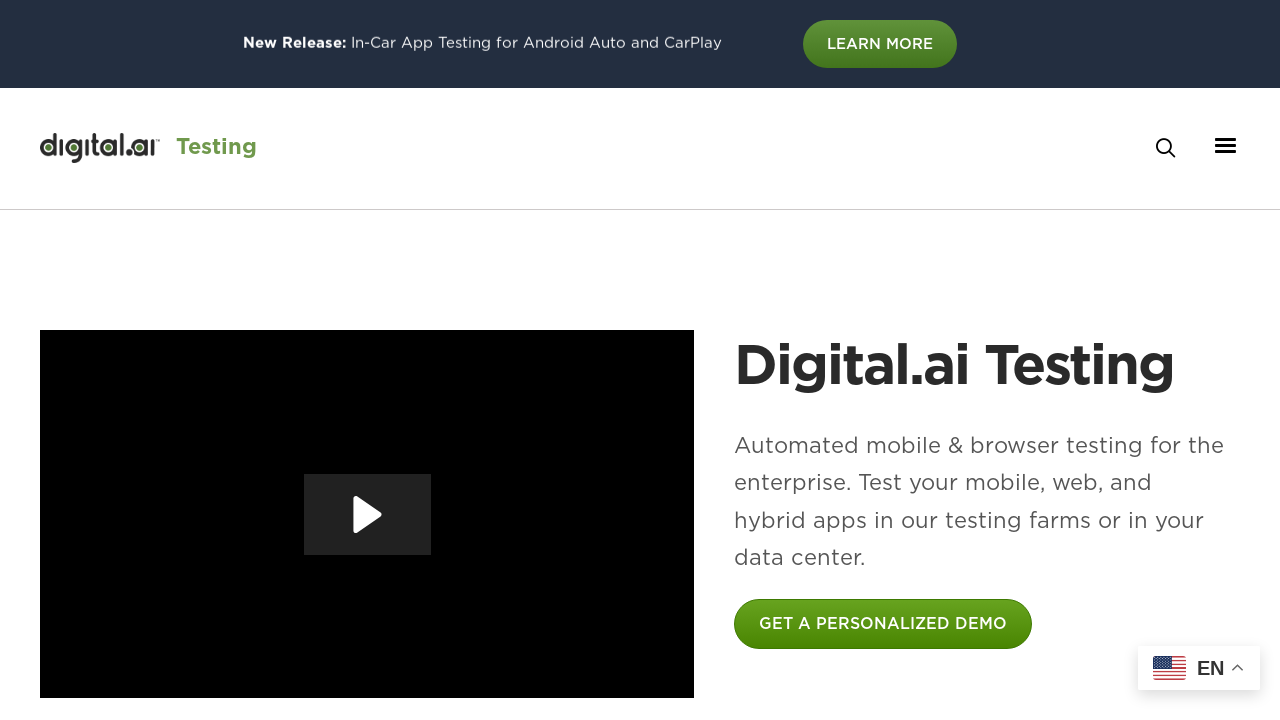

Located element by tag name 'a' at index 13 using JavaScript execution
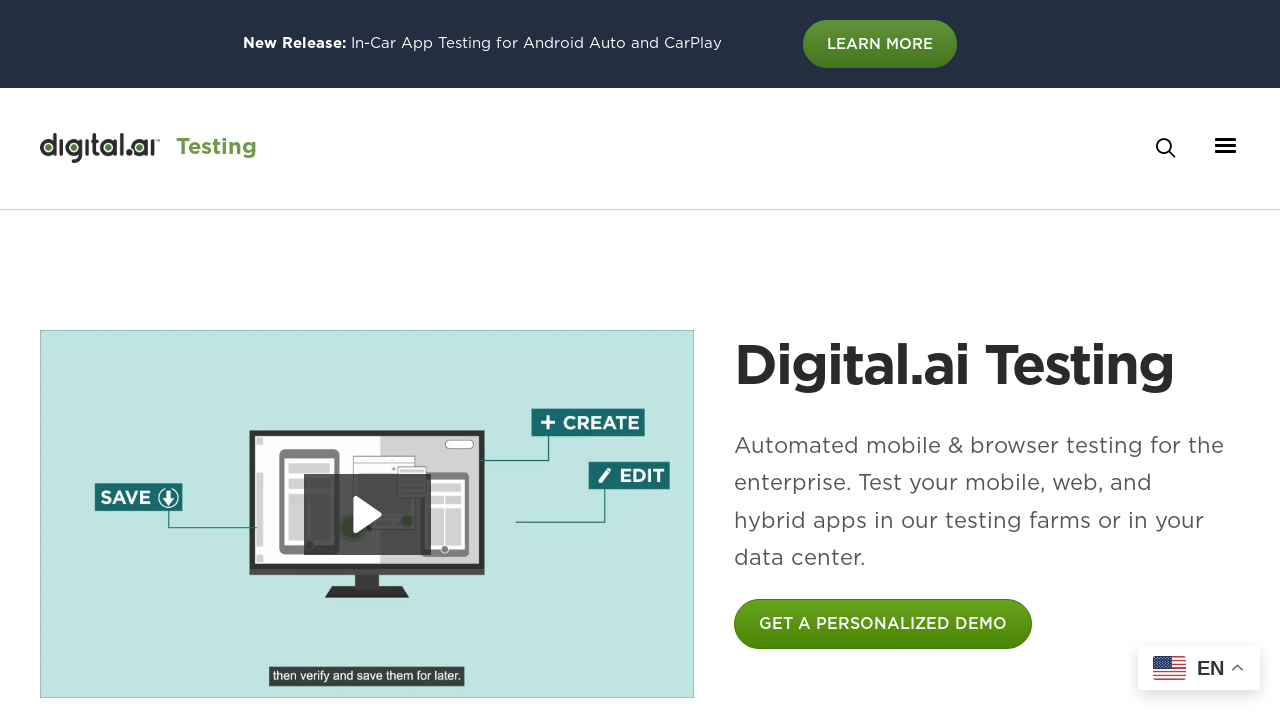

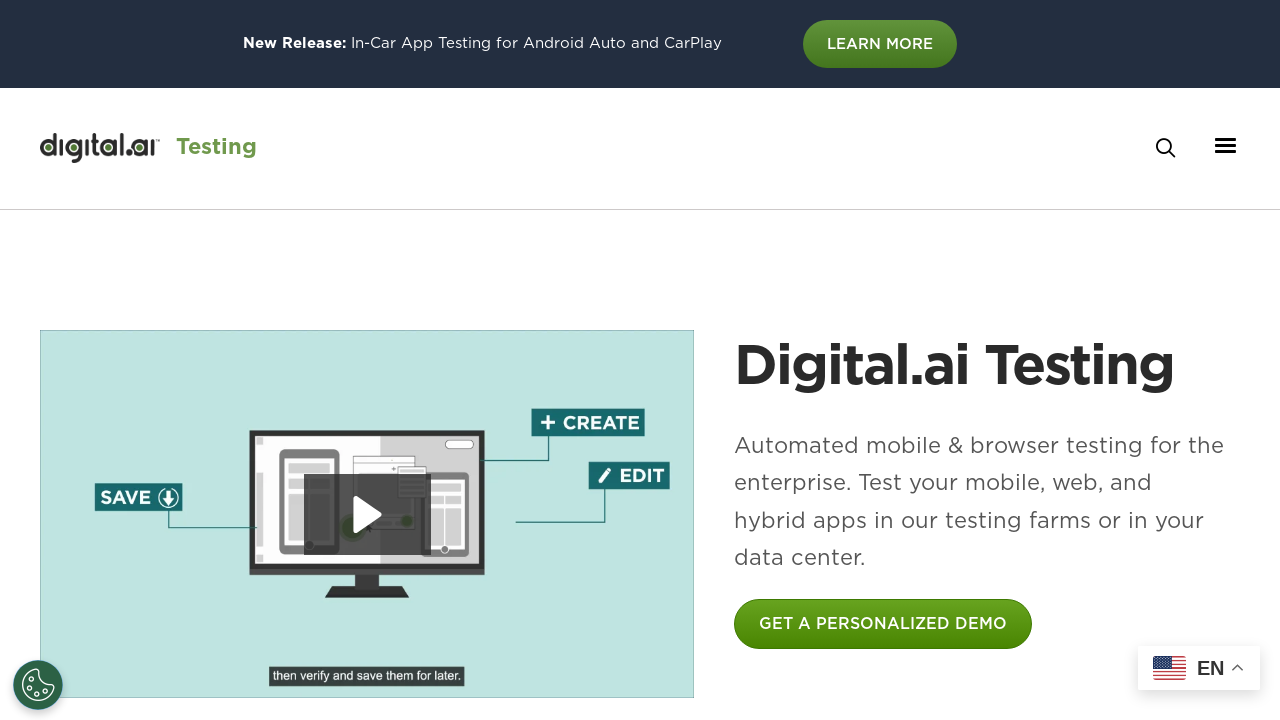